Navigates to a practice page and interacts with a product table, verifying table structure and reading cell data from the second row

Starting URL: http://qaclickacademy.com/practice.php

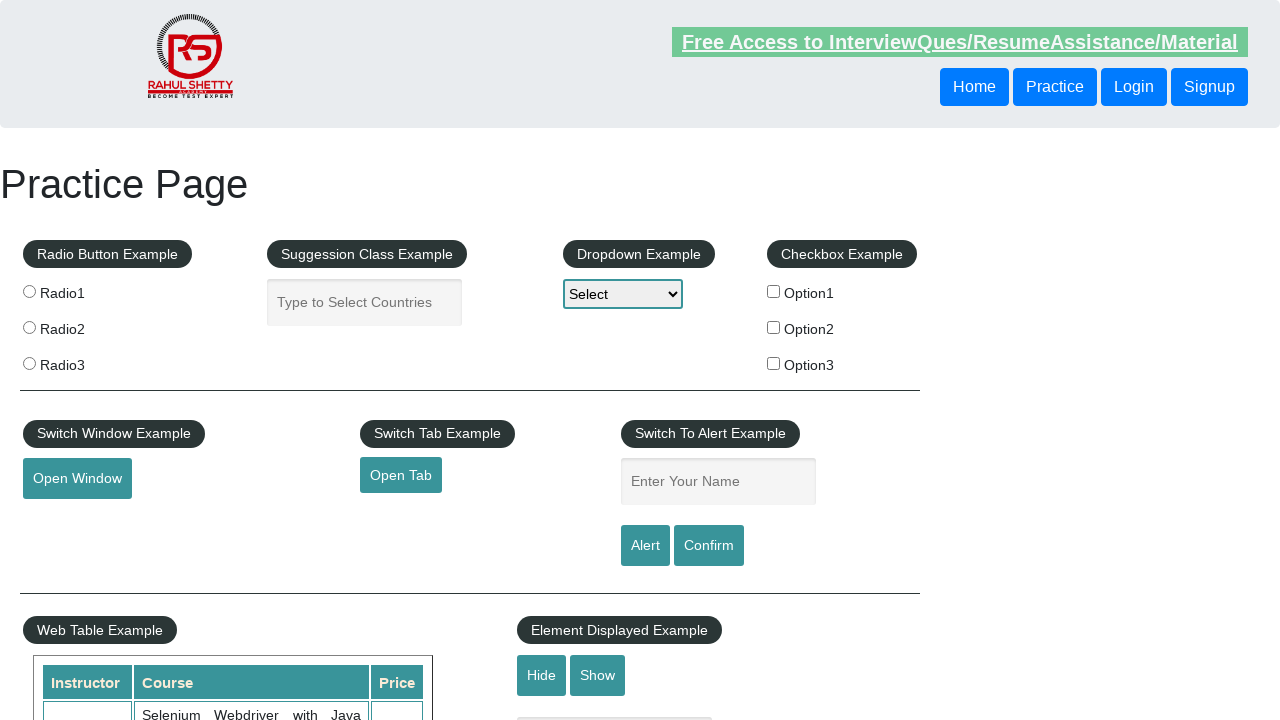

Waited for product table to be visible
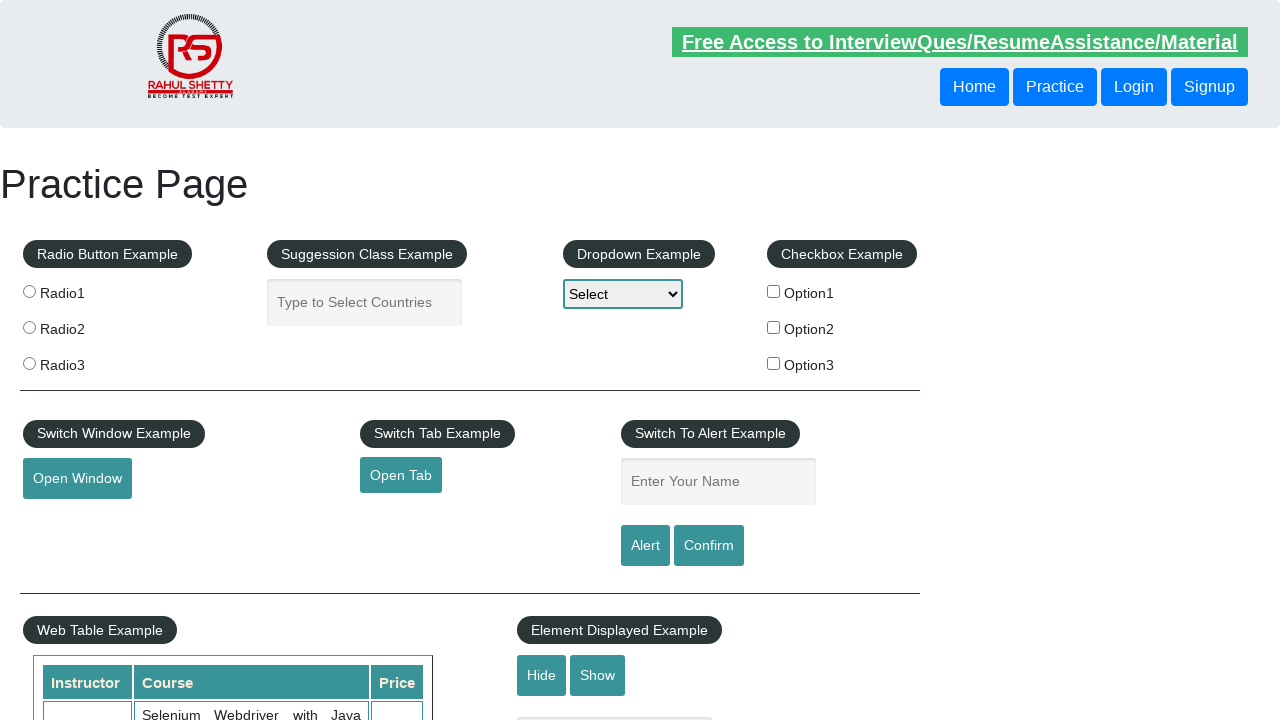

Located product table
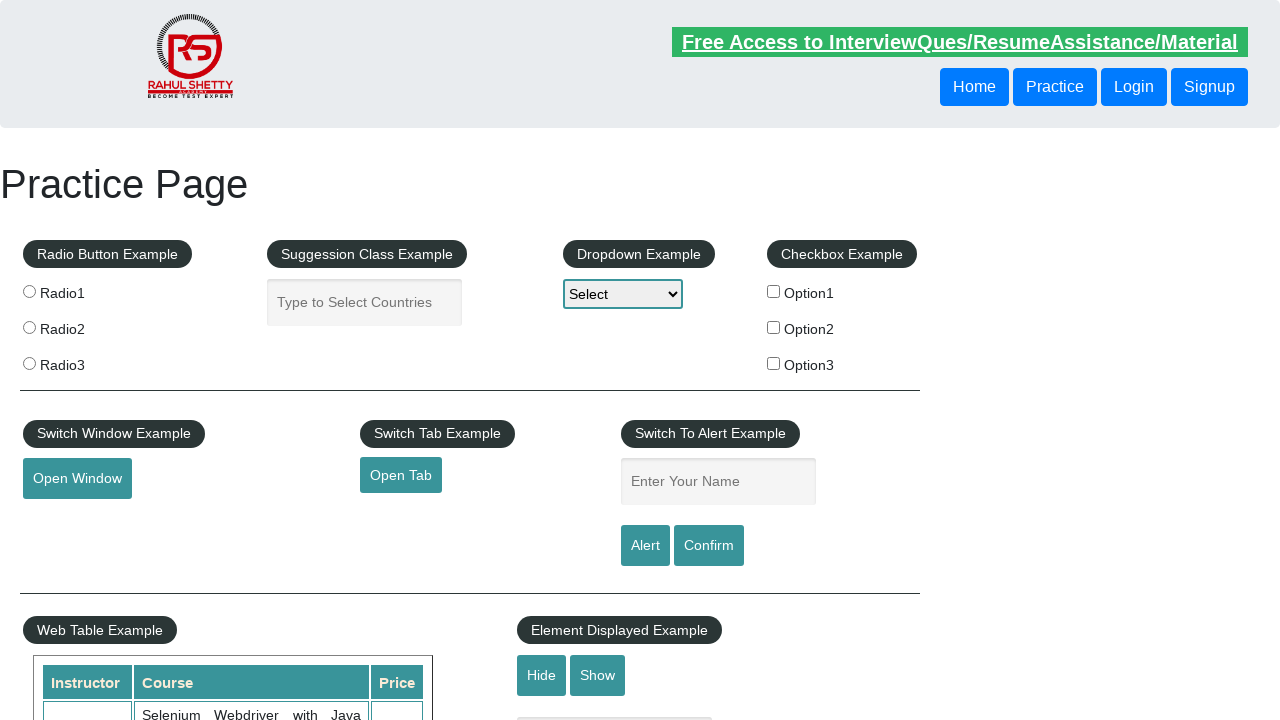

Located all table rows
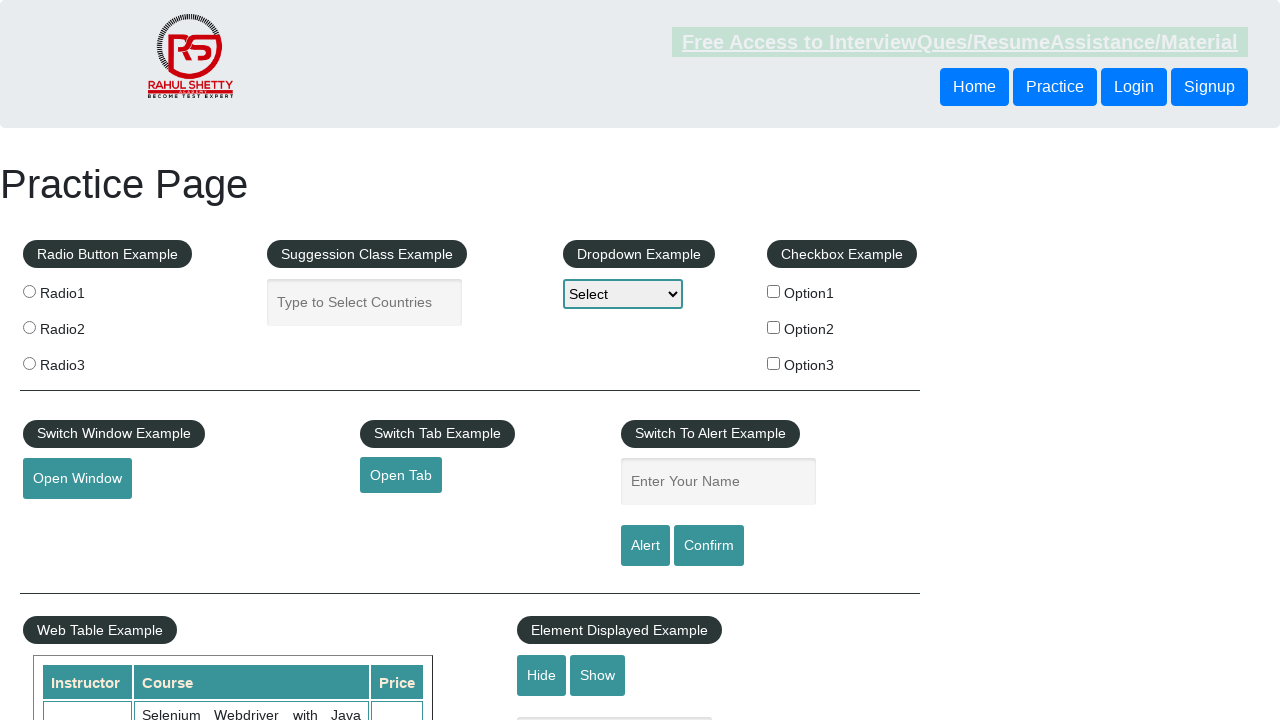

First table row is present
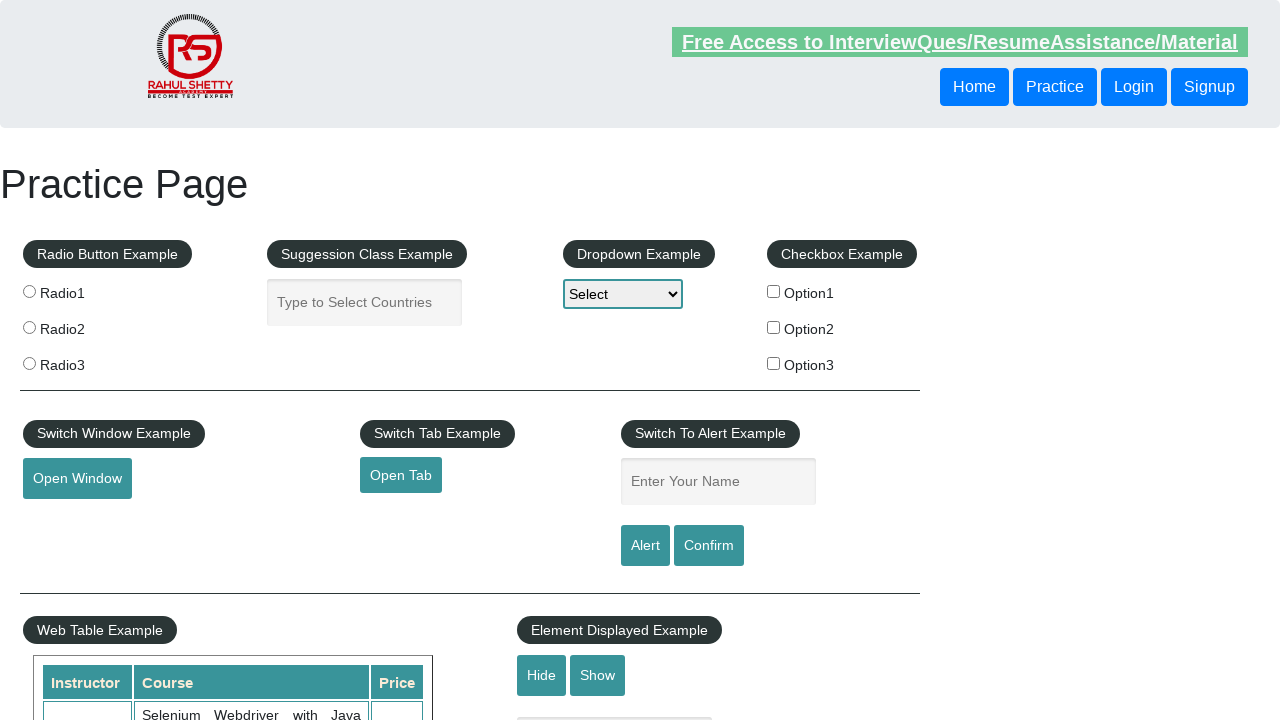

Located third row (second data row) in table
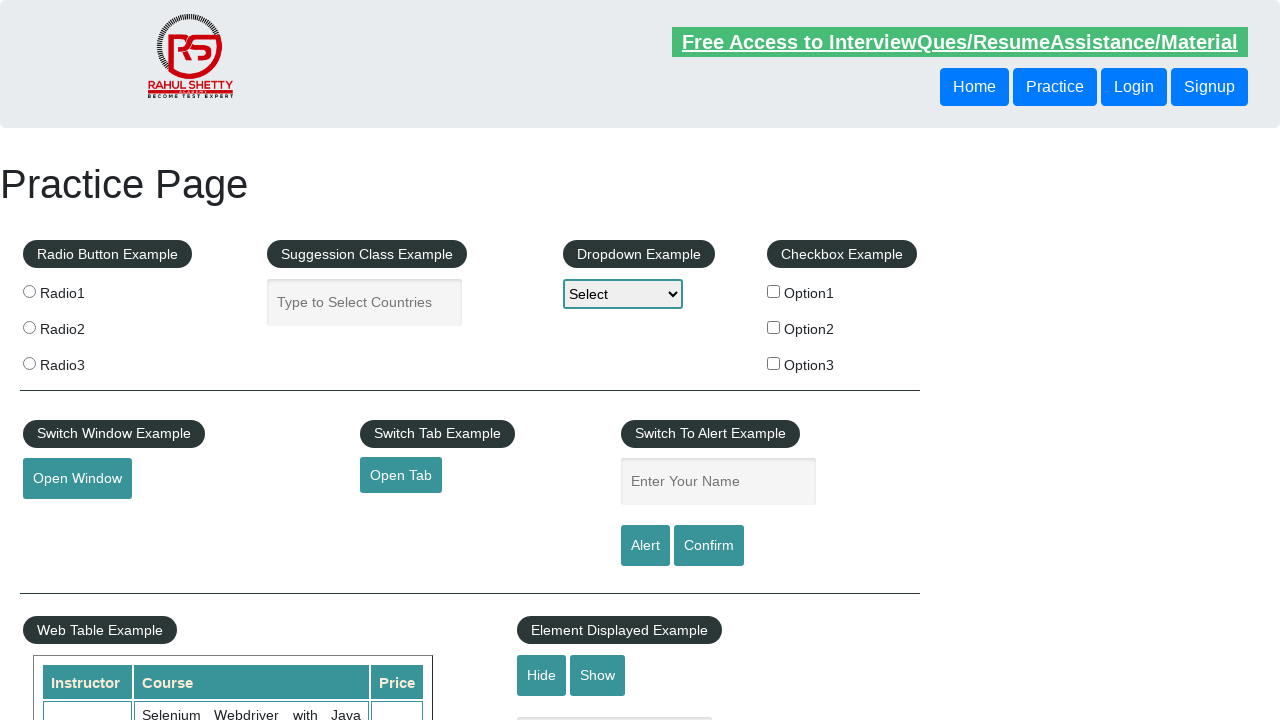

Located all cells in third row
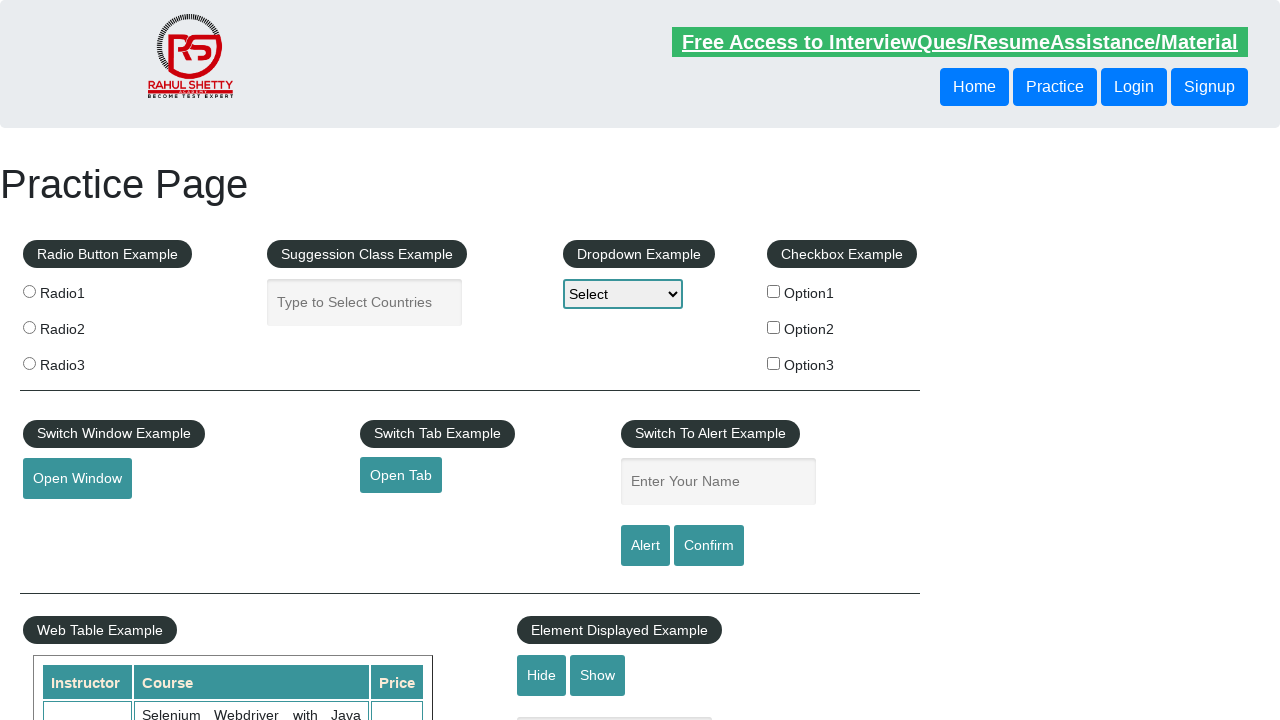

First cell in third row is present and visible
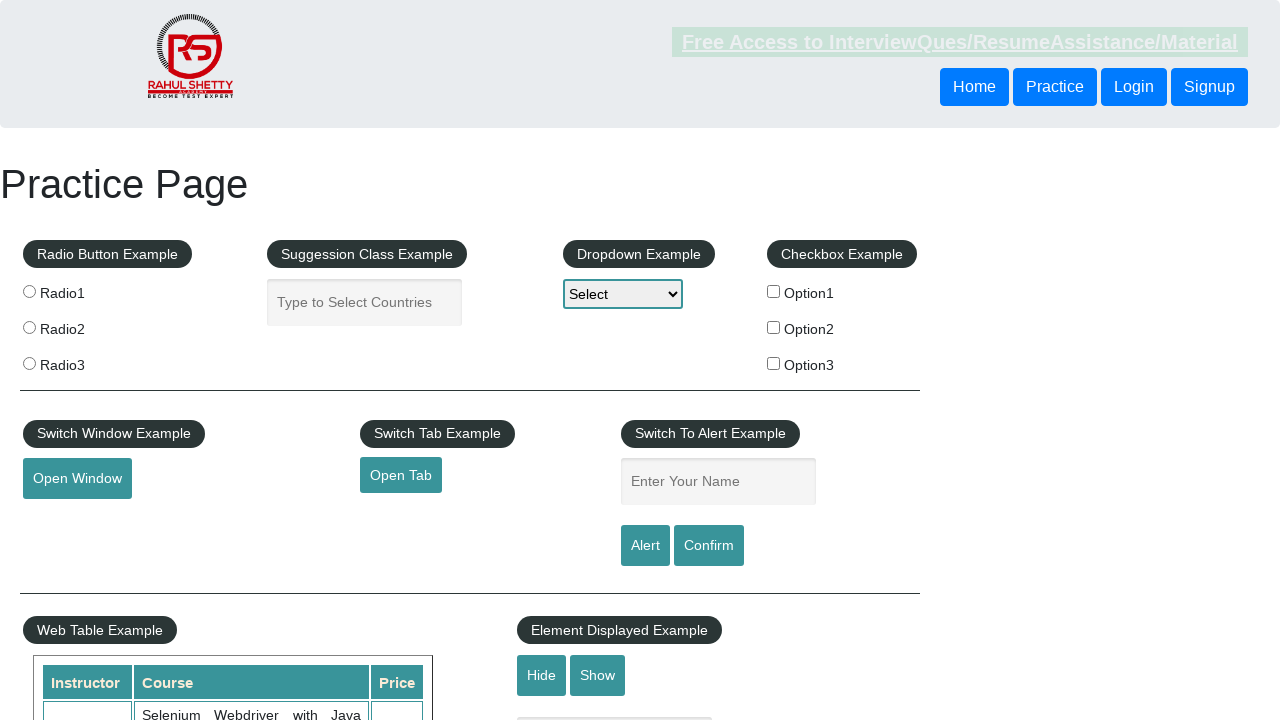

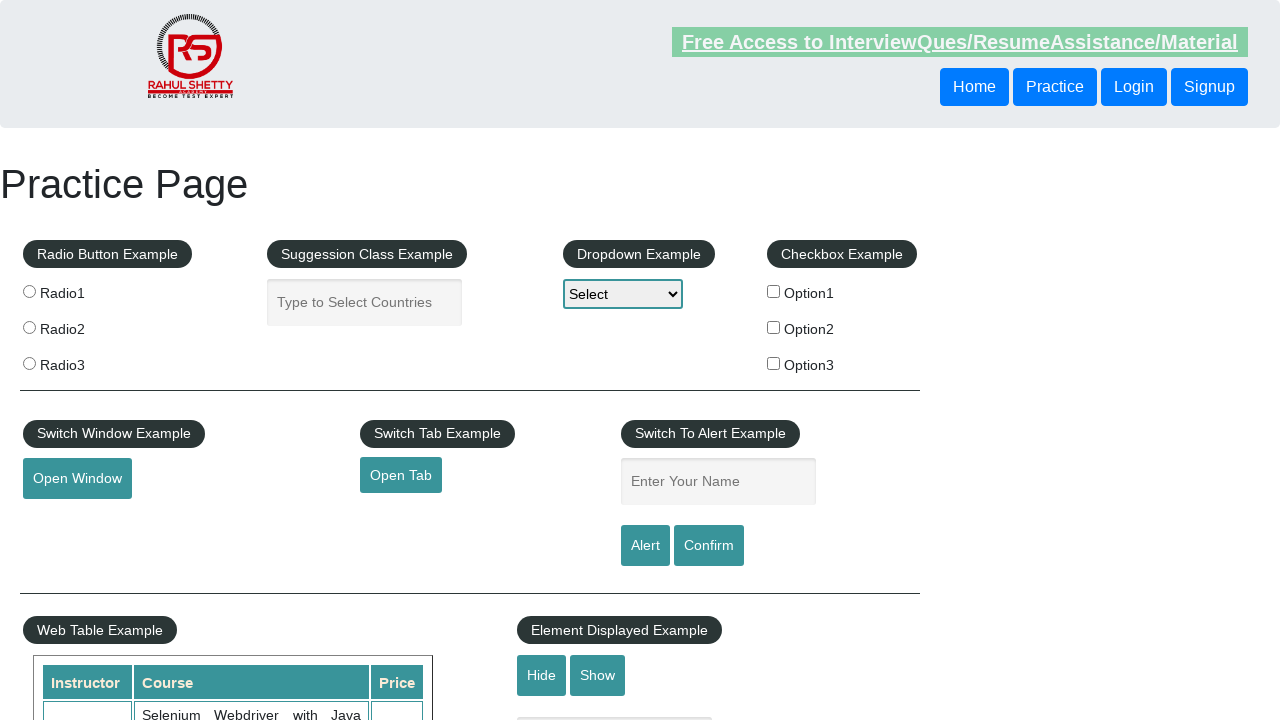